Tests the age form by entering name and age, then submitting to see the result message

Starting URL: https://kristinek.github.io/site/examples/age

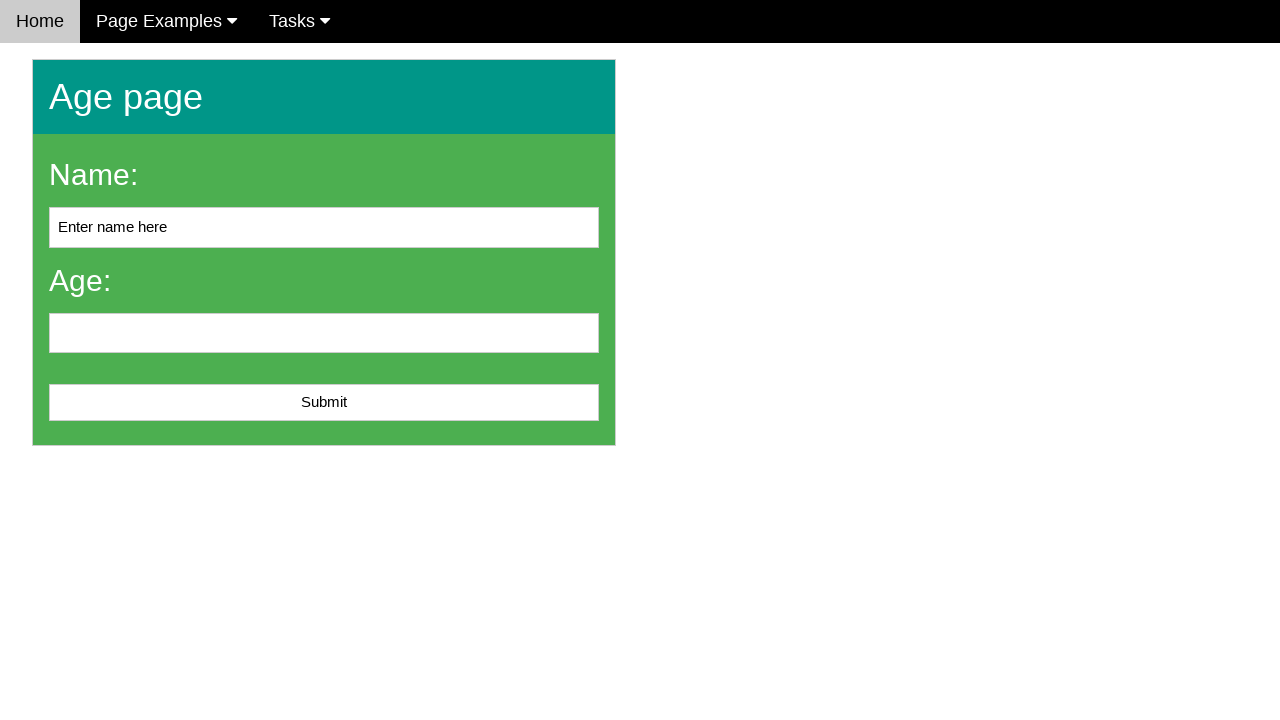

Filled name field with 'John Smith' on #name
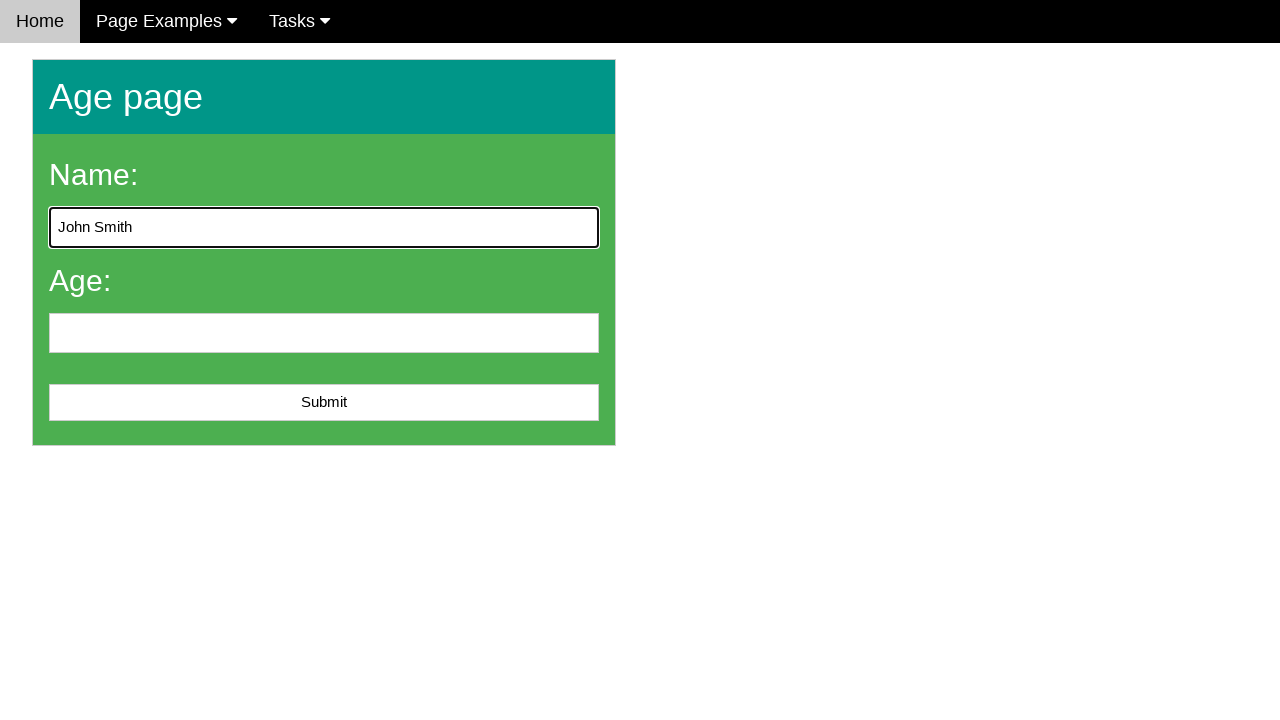

Filled age field with '25' on #age
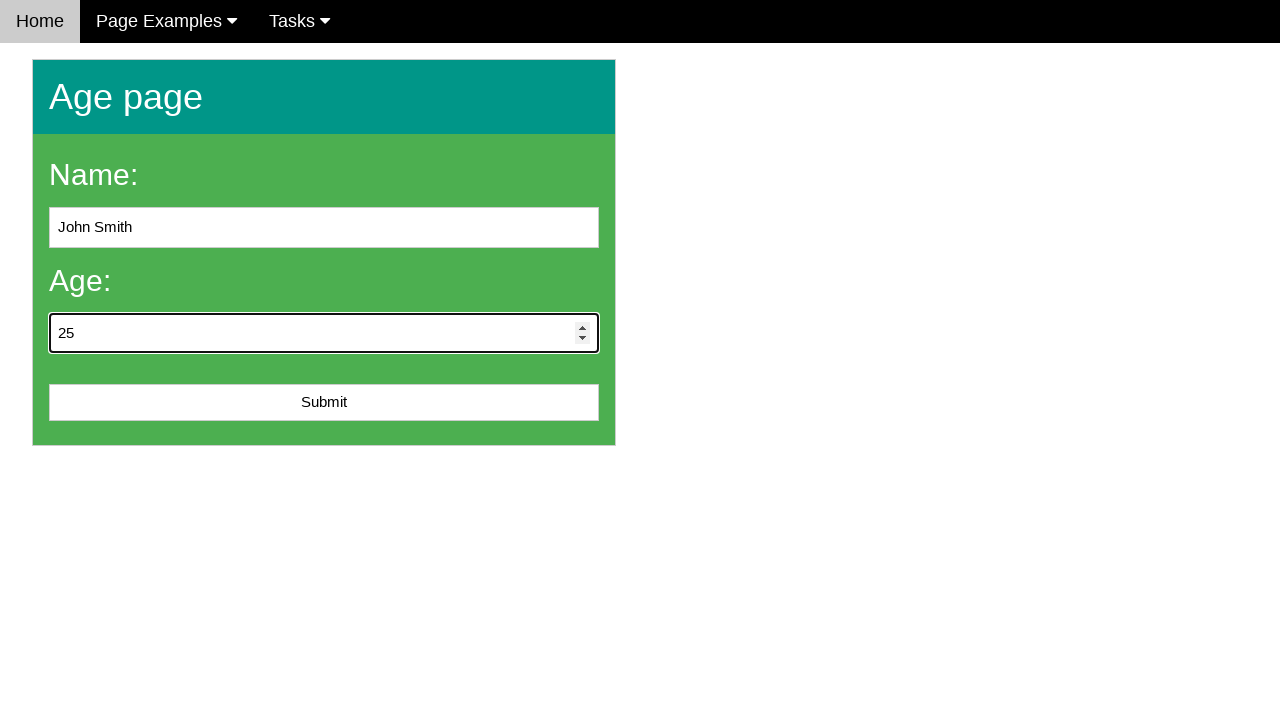

Clicked submit button to submit age form at (324, 403) on #submit
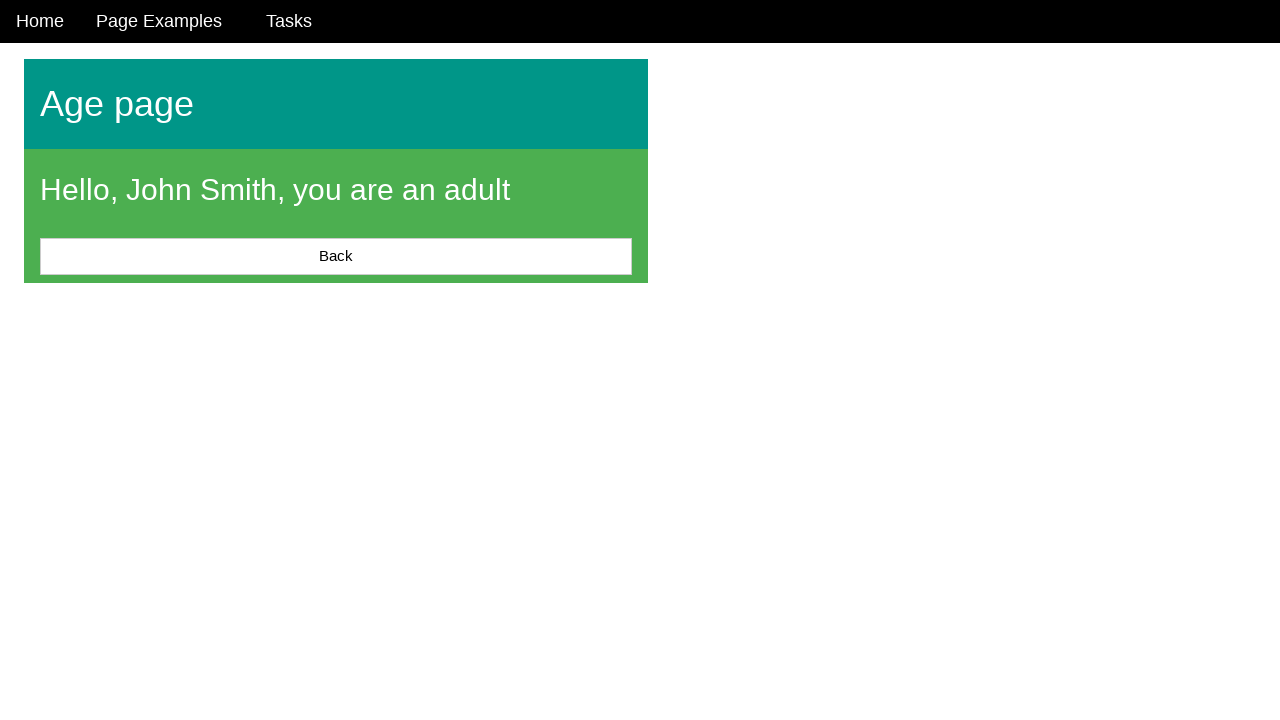

Result message appeared after form submission
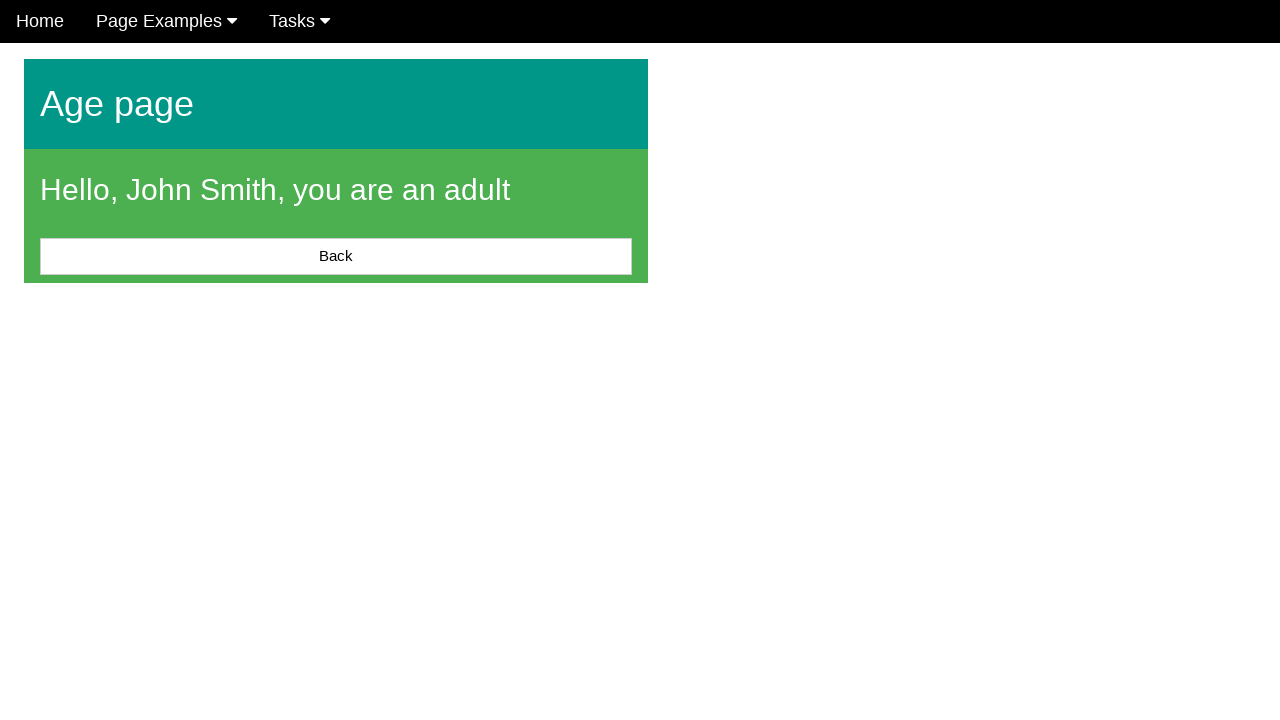

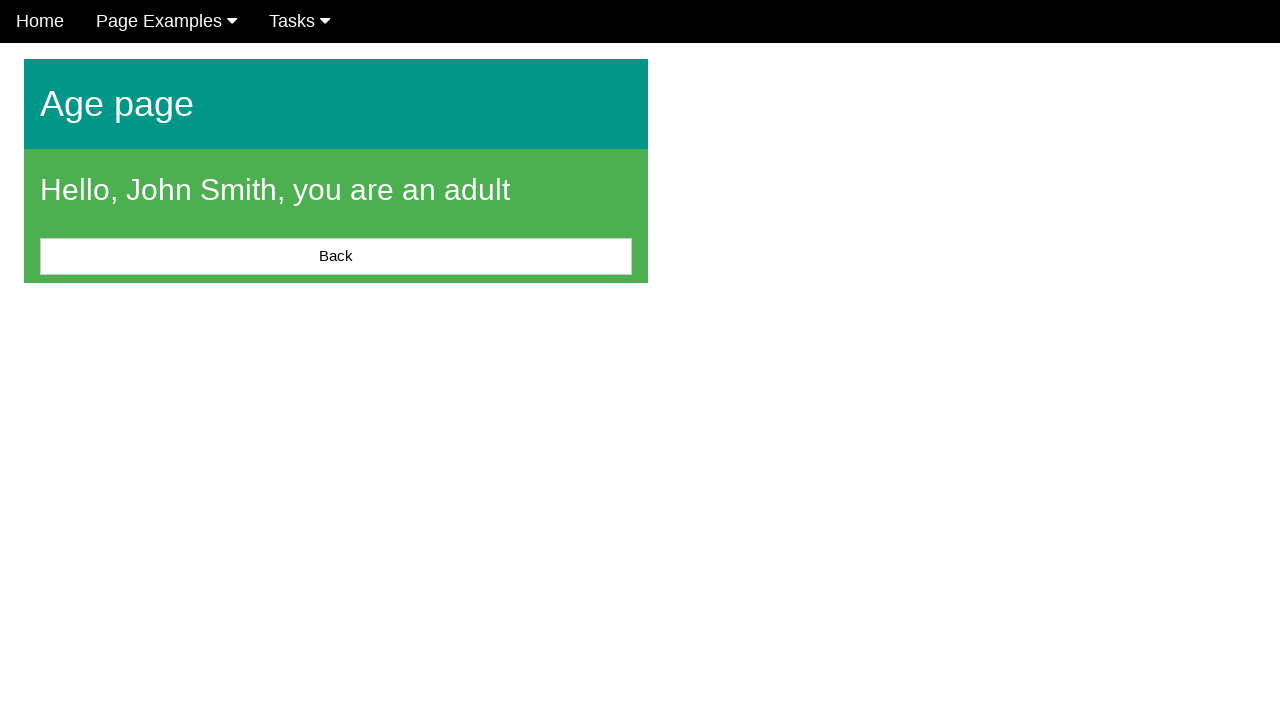